Tests JavaScript prompt dialog by clicking the prompt button, entering text, accepting the dialog, and verifying the entered text is displayed

Starting URL: https://the-internet.herokuapp.com/javascript_alerts

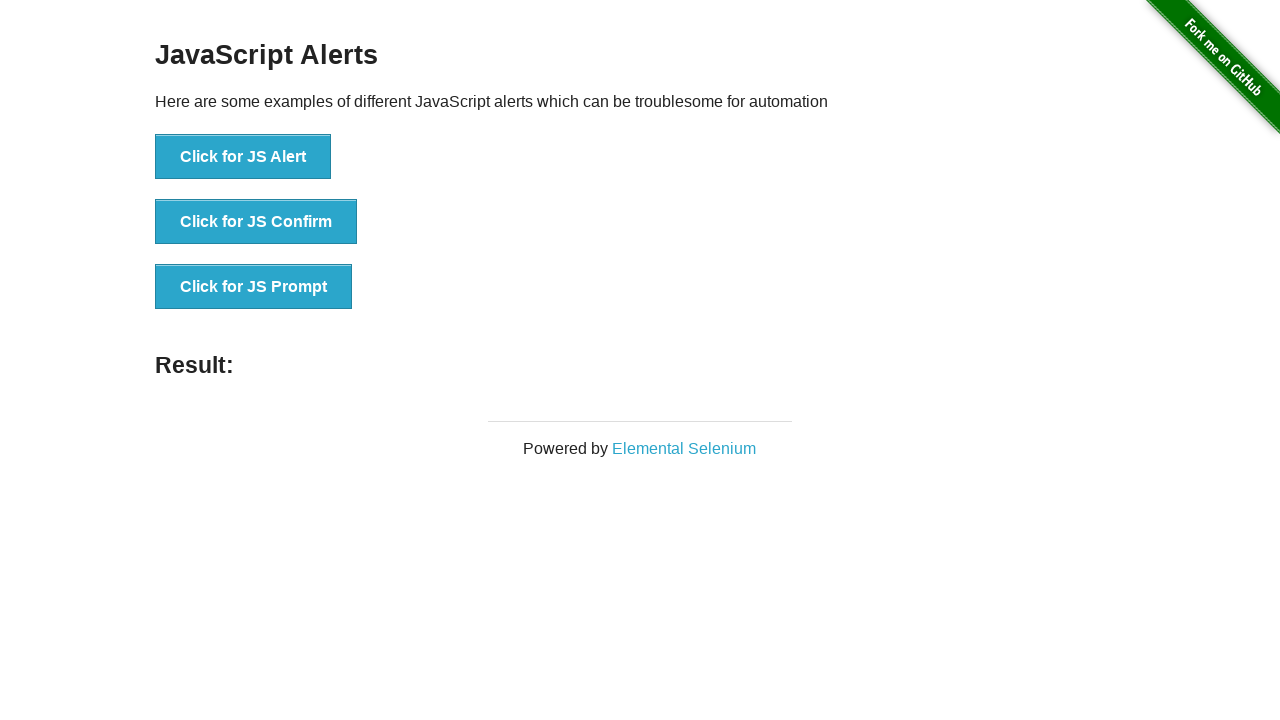

Clicked the JS Prompt button at (254, 287) on xpath=//button[contains(text(), 'Prompt')]
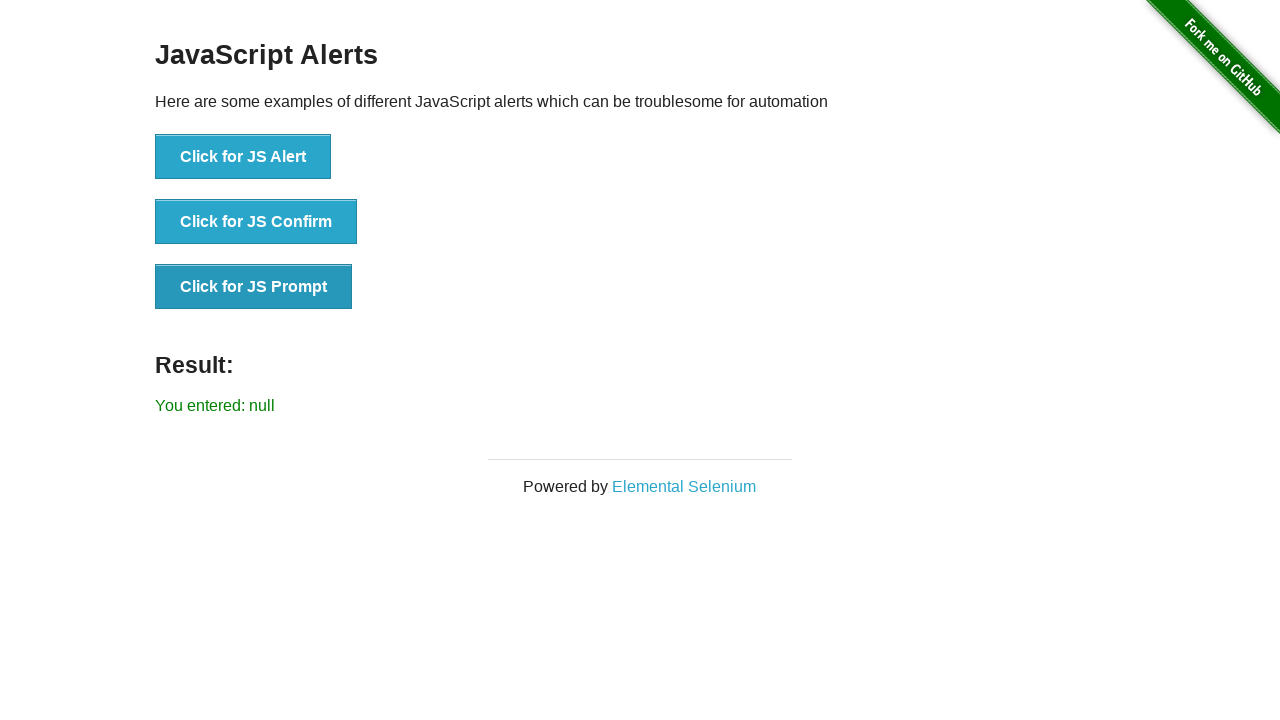

Set up dialog handler to accept prompt with text 'I Love UI Automation'
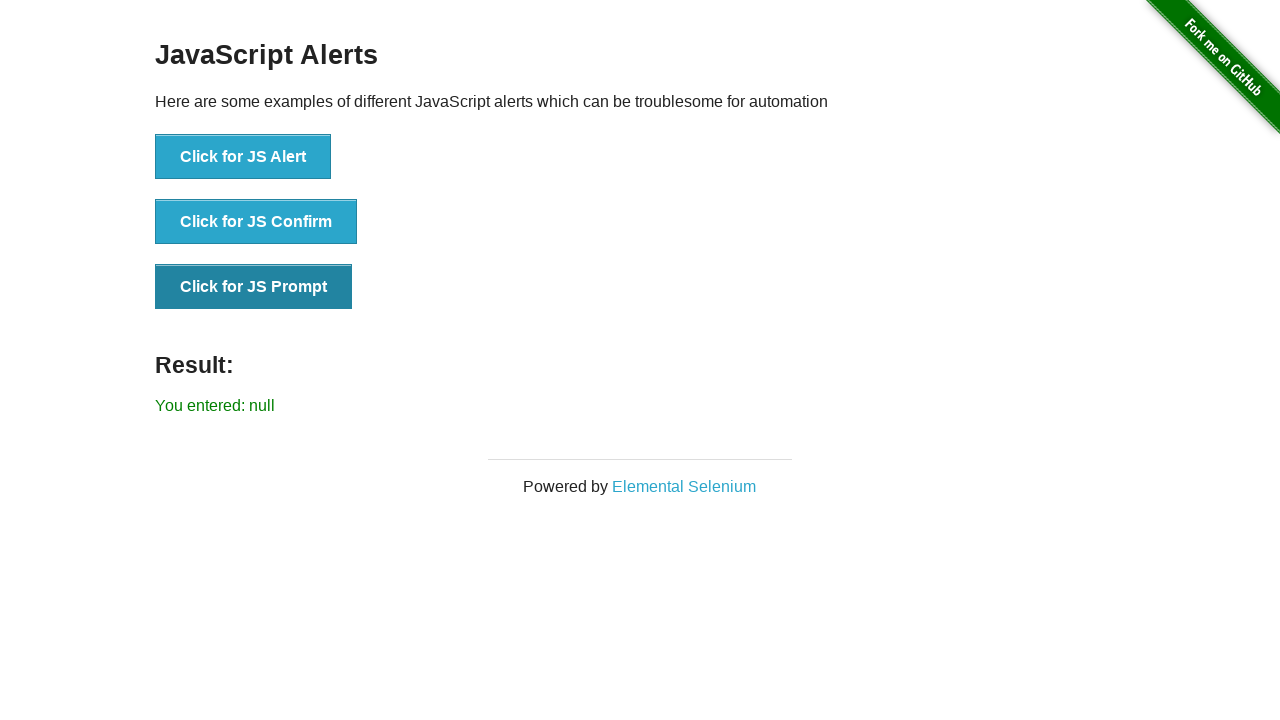

Result message displayed with entered text
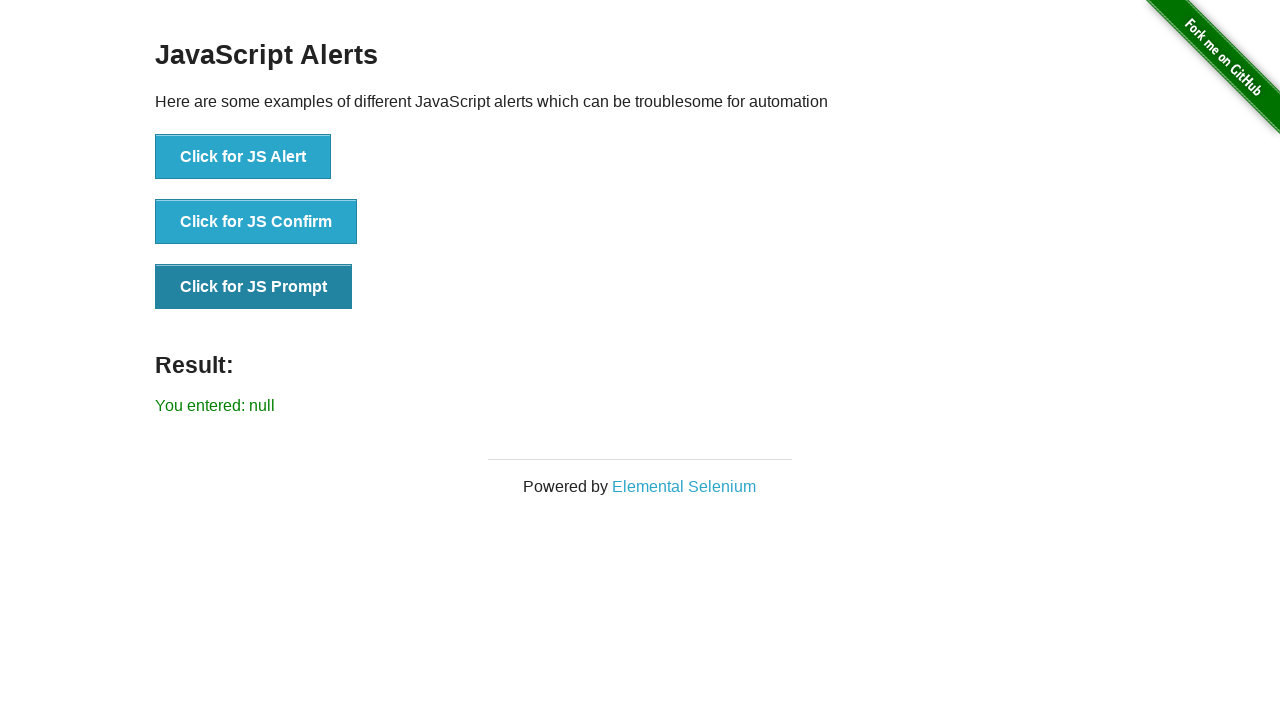

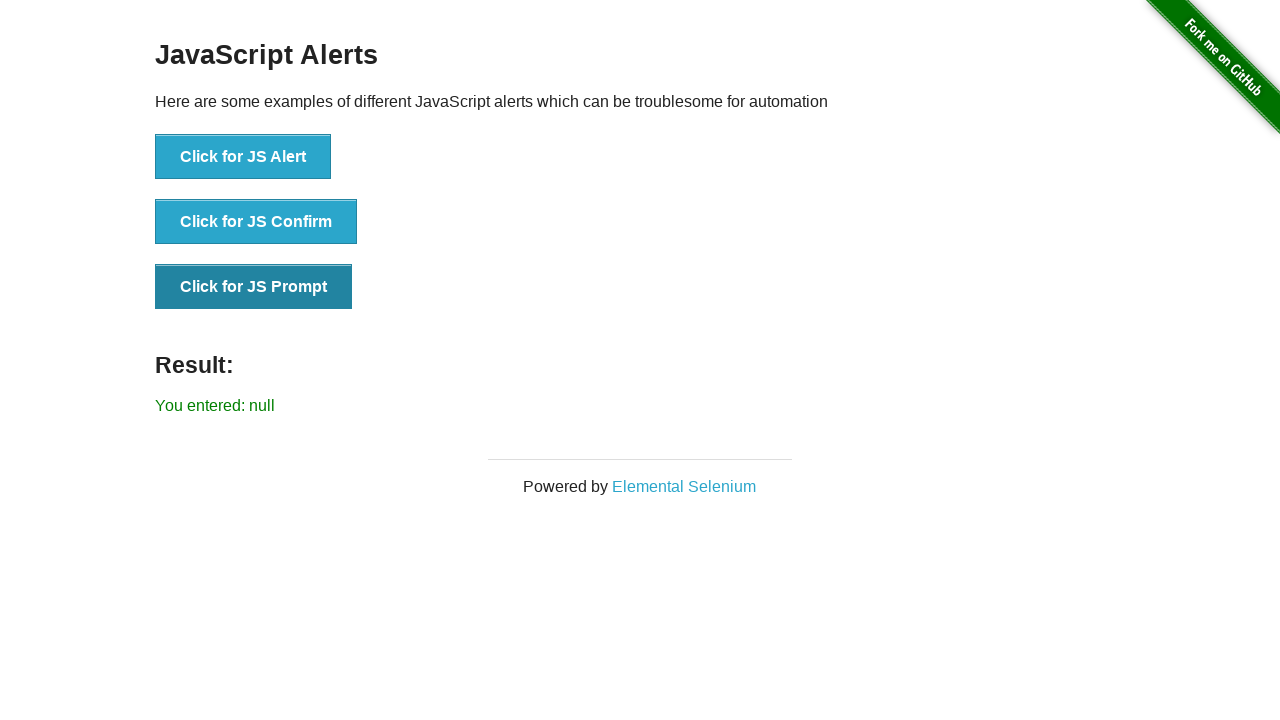